Tests job title field on Formy form page

Starting URL: https://formy-project.herokuapp.com/form

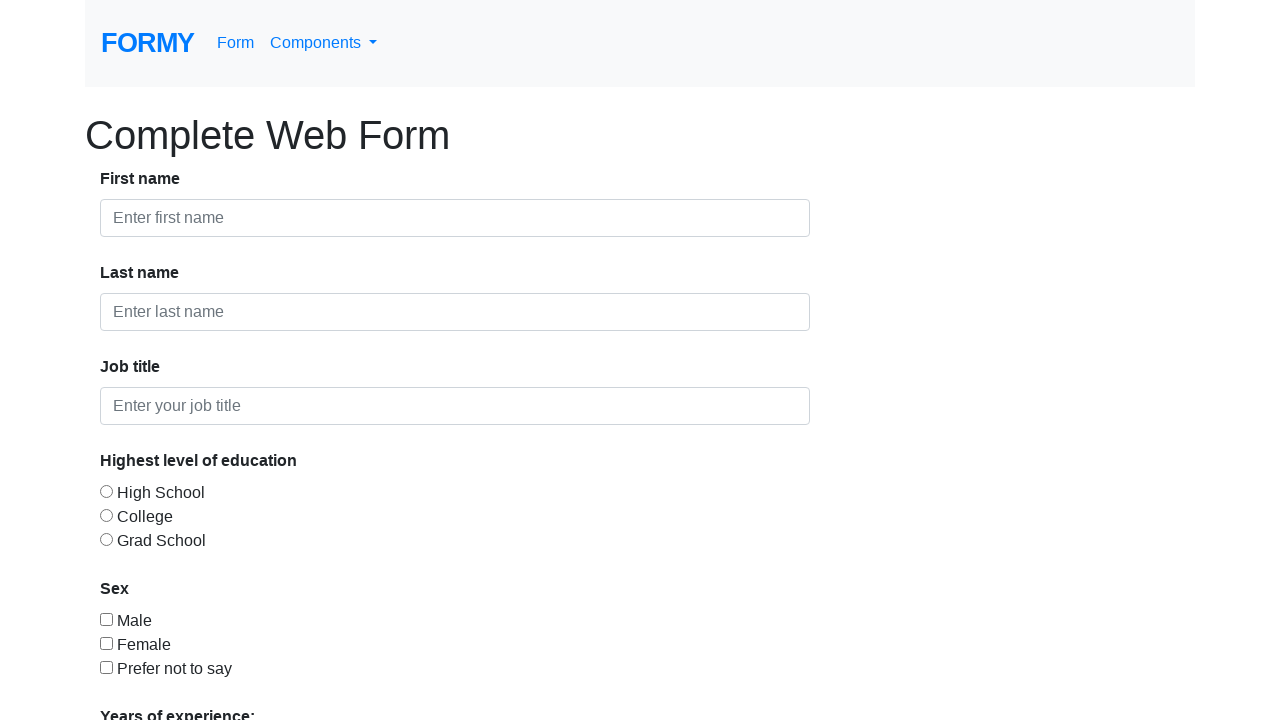

Filled job title field with 'Guvernator' on input[placeholder='Enter your job title']
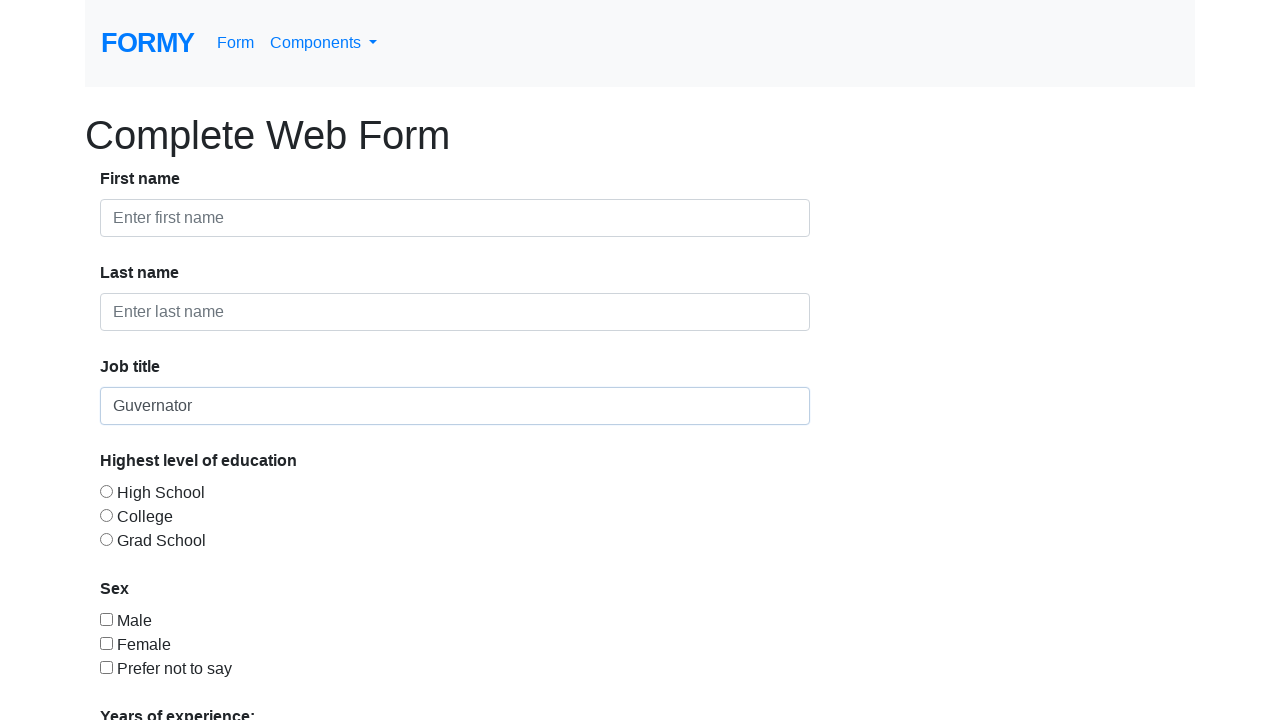

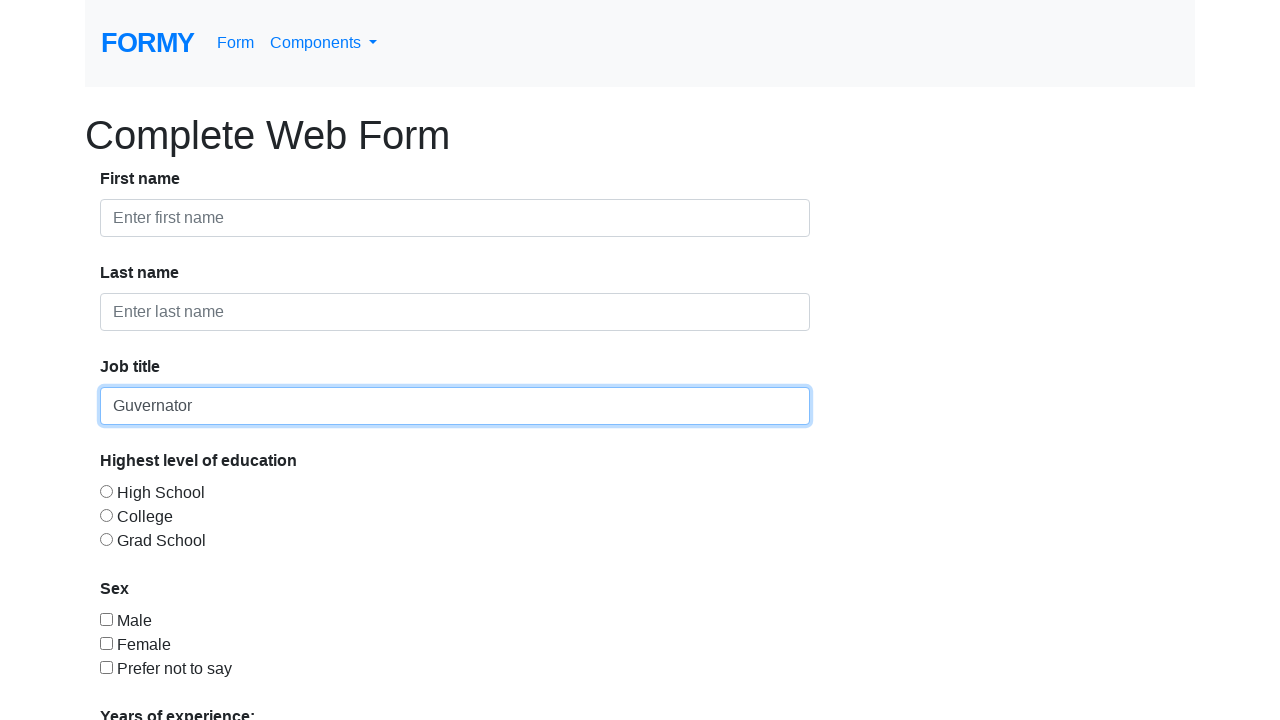